Tests form validation with maximum allowed characters

Starting URL: http://testingchallenges.thetestingmap.org/index.php

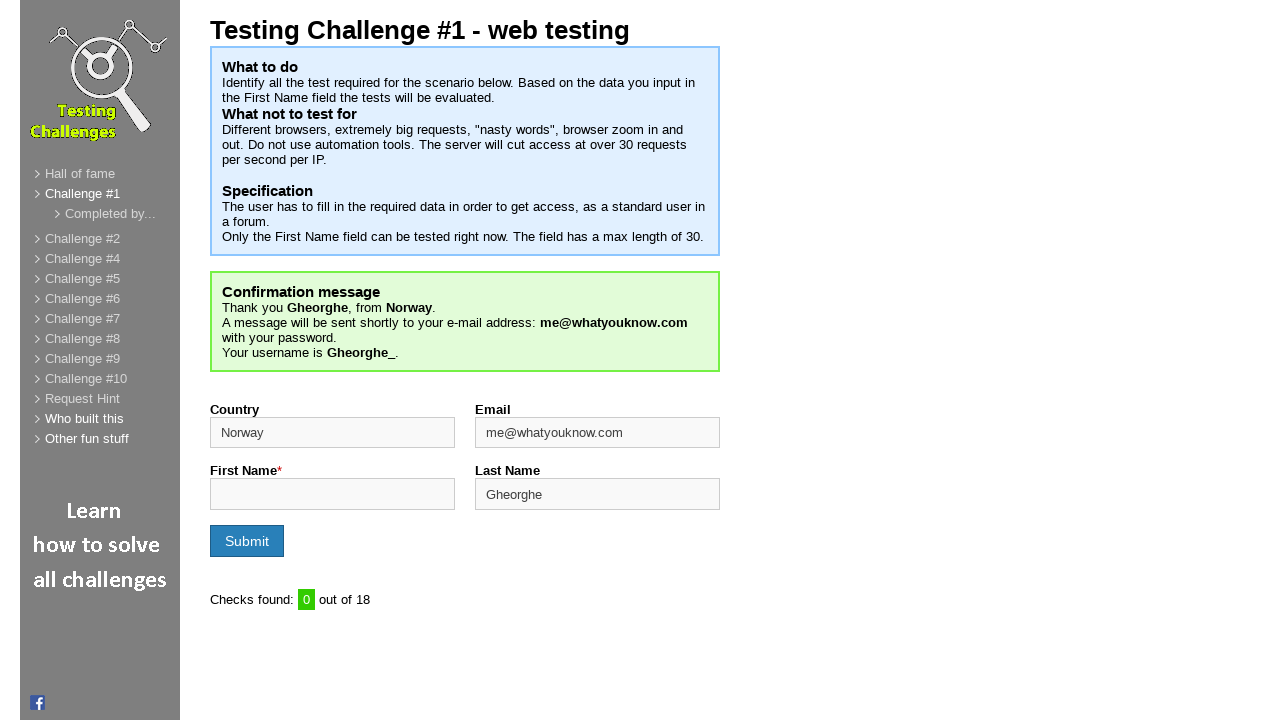

Filled firstname field with maximum character string 'supercalifragilisticexpialidoc' on input#firstname
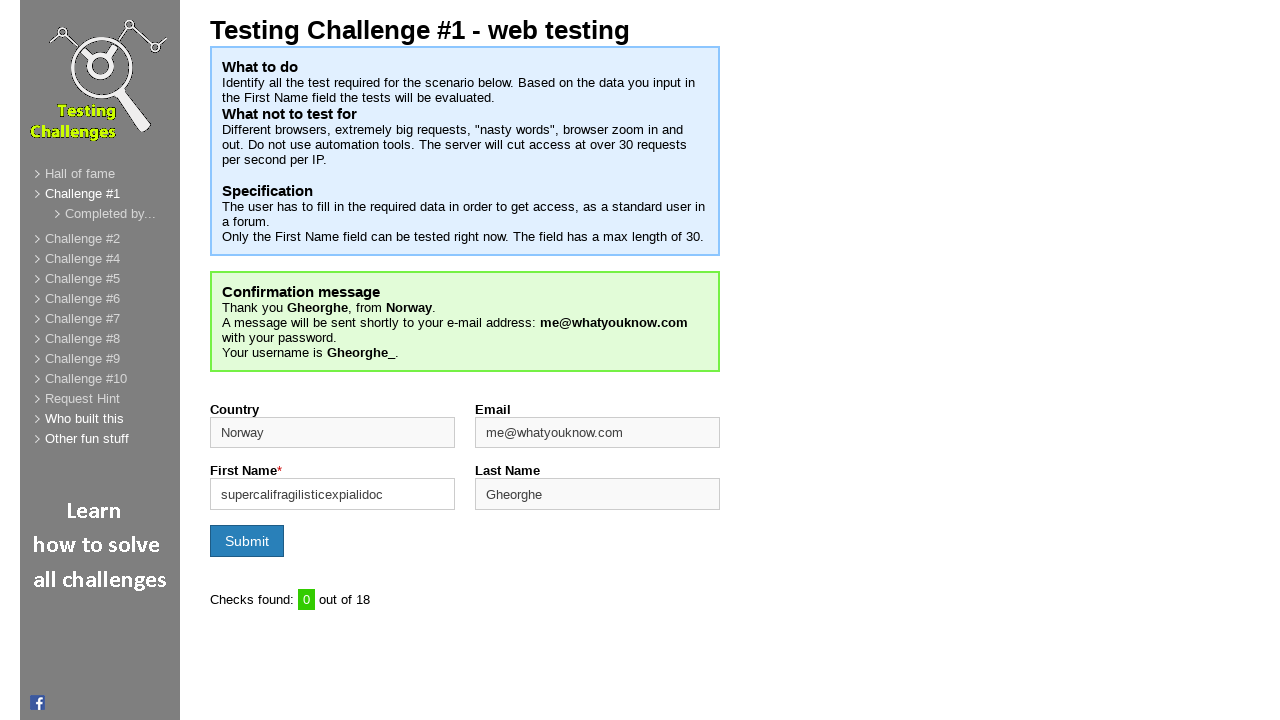

Clicked submit button to test form validation with max characters at (247, 541) on input[type='submit']
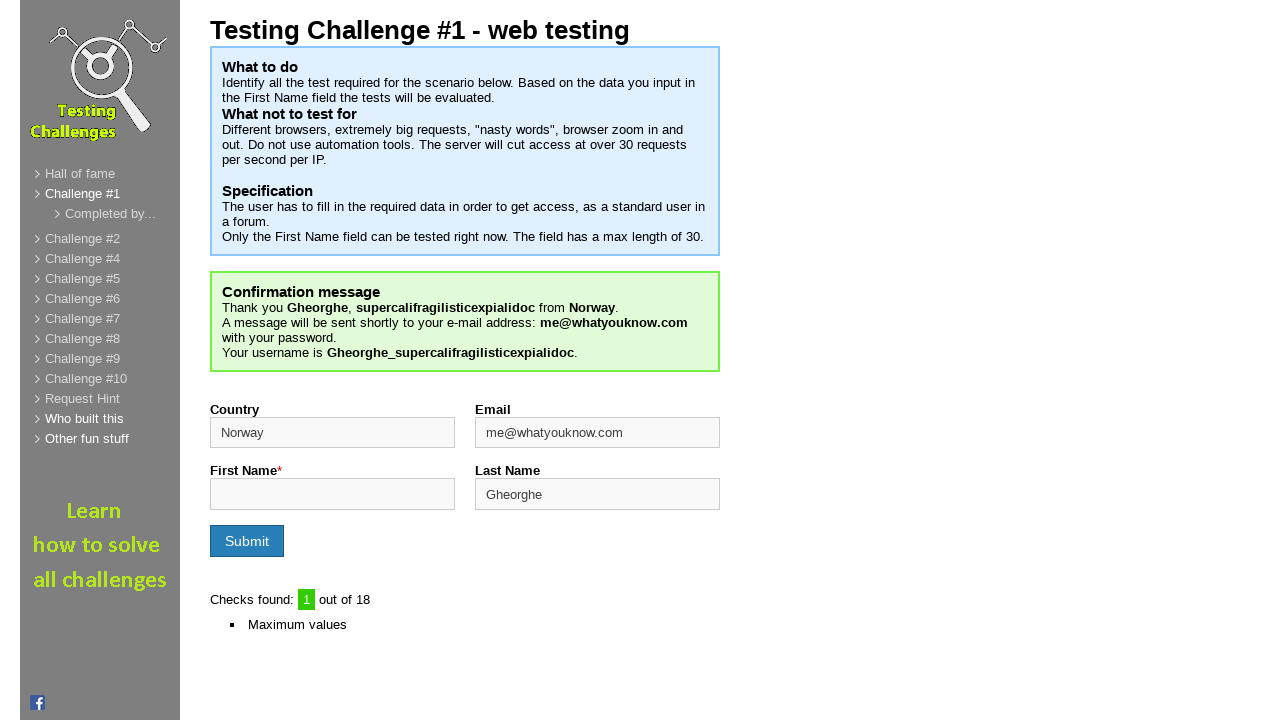

Validation counter element appeared on page
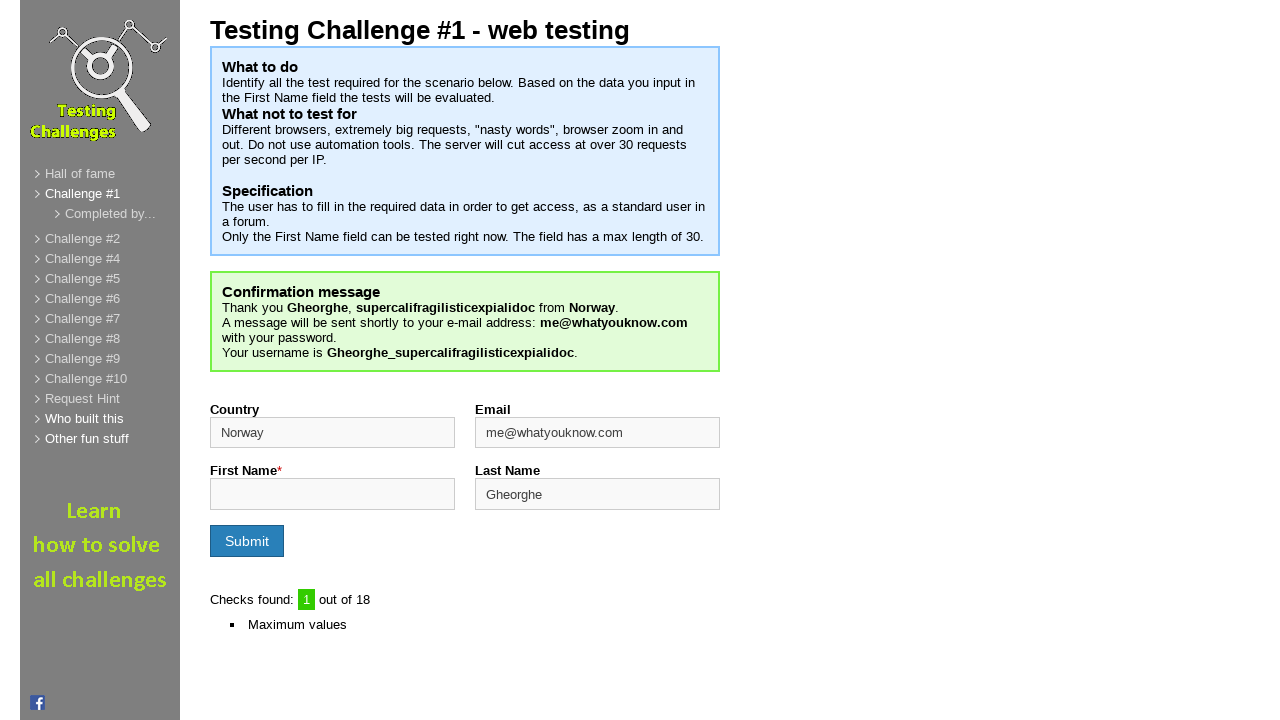

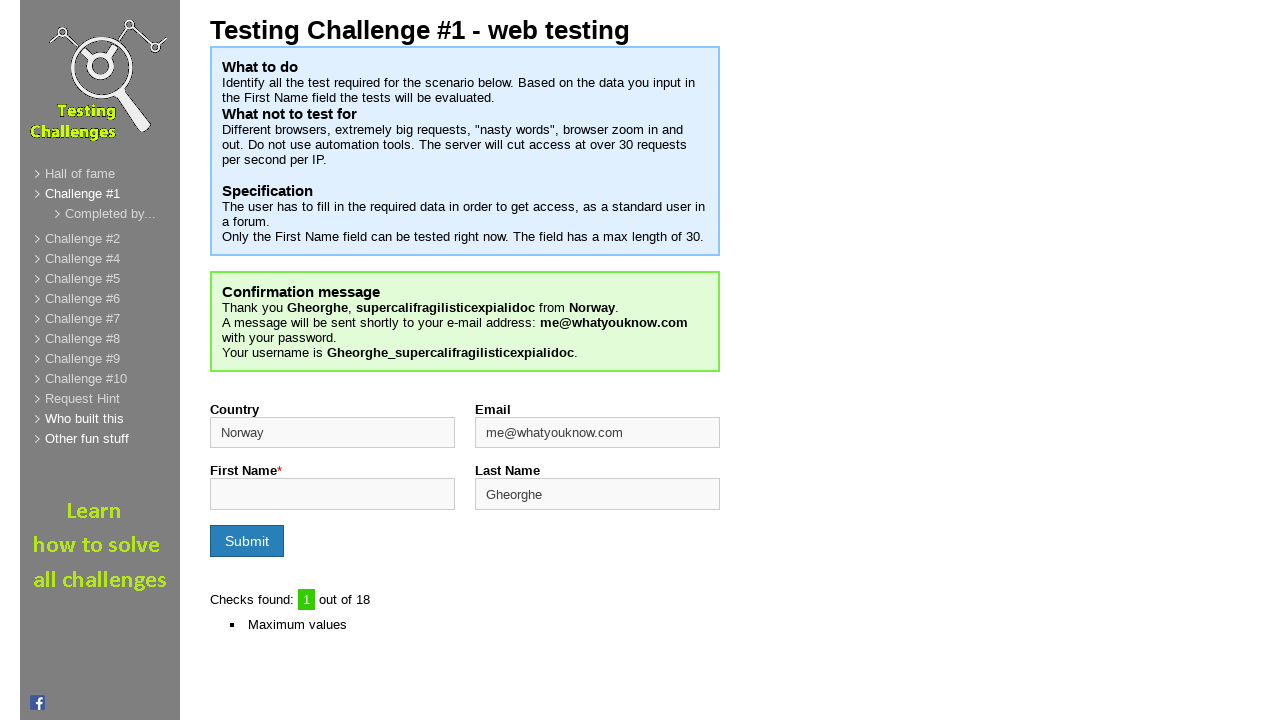